Navigates to Bilibili homepage and waits for the page to fully load with network idle state

Starting URL: https://bilibili.com

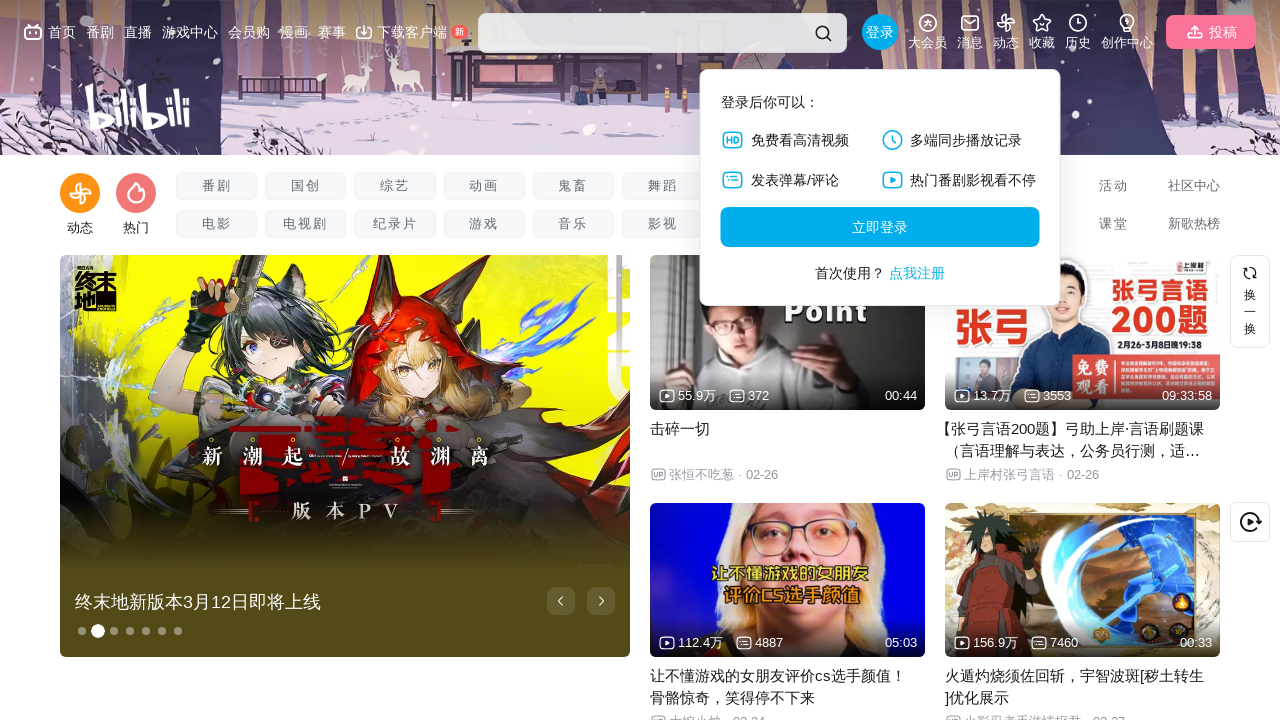

Navigated to Bilibili homepage
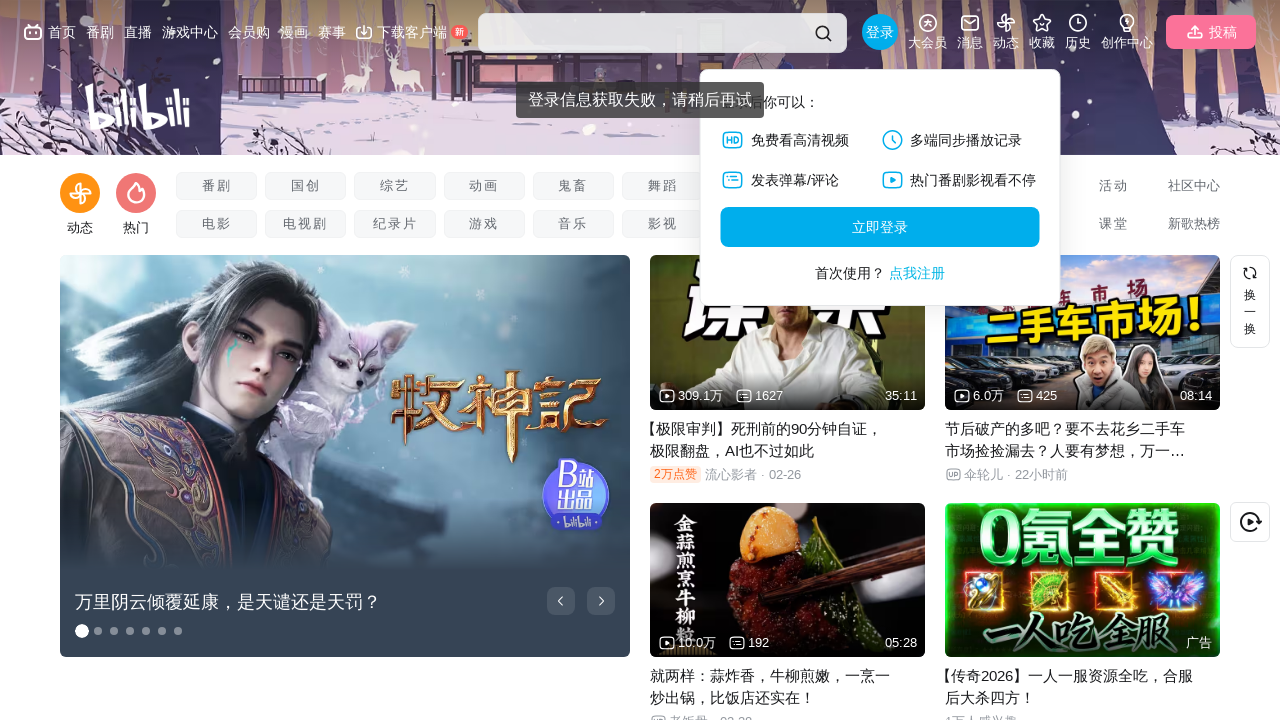

Page reached network idle state, indicating full load
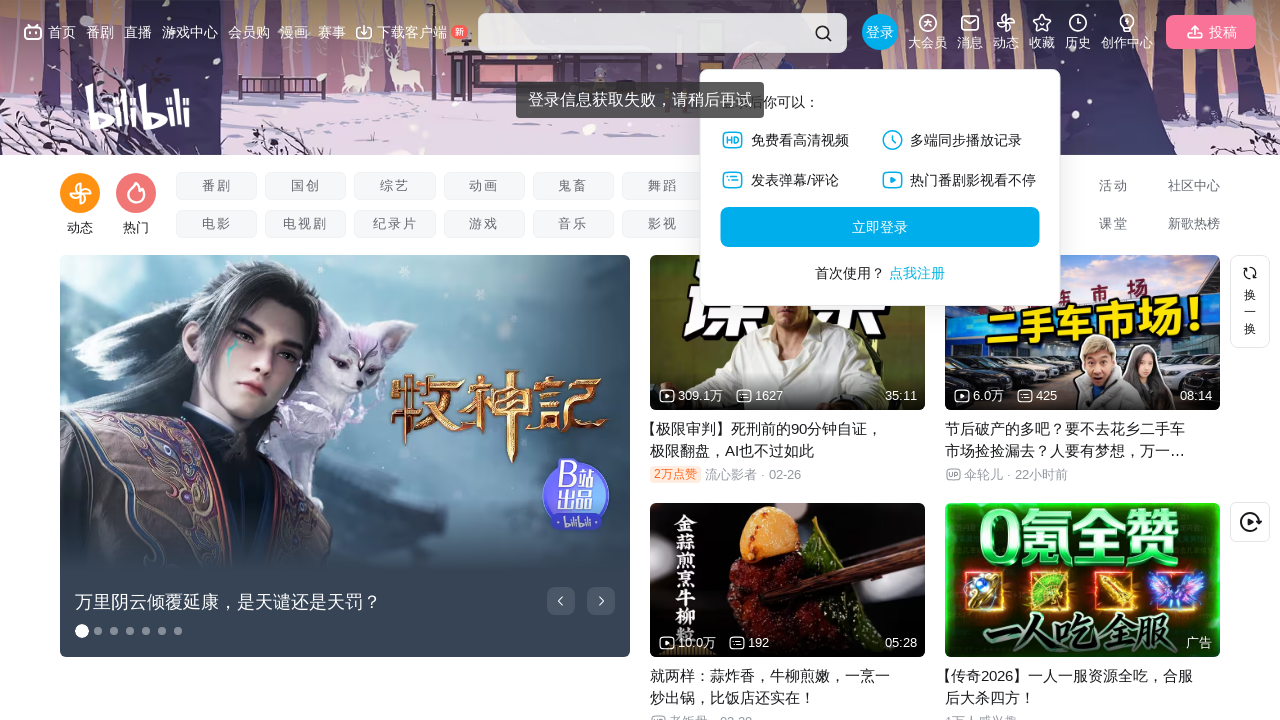

Body element loaded, confirming main content presence
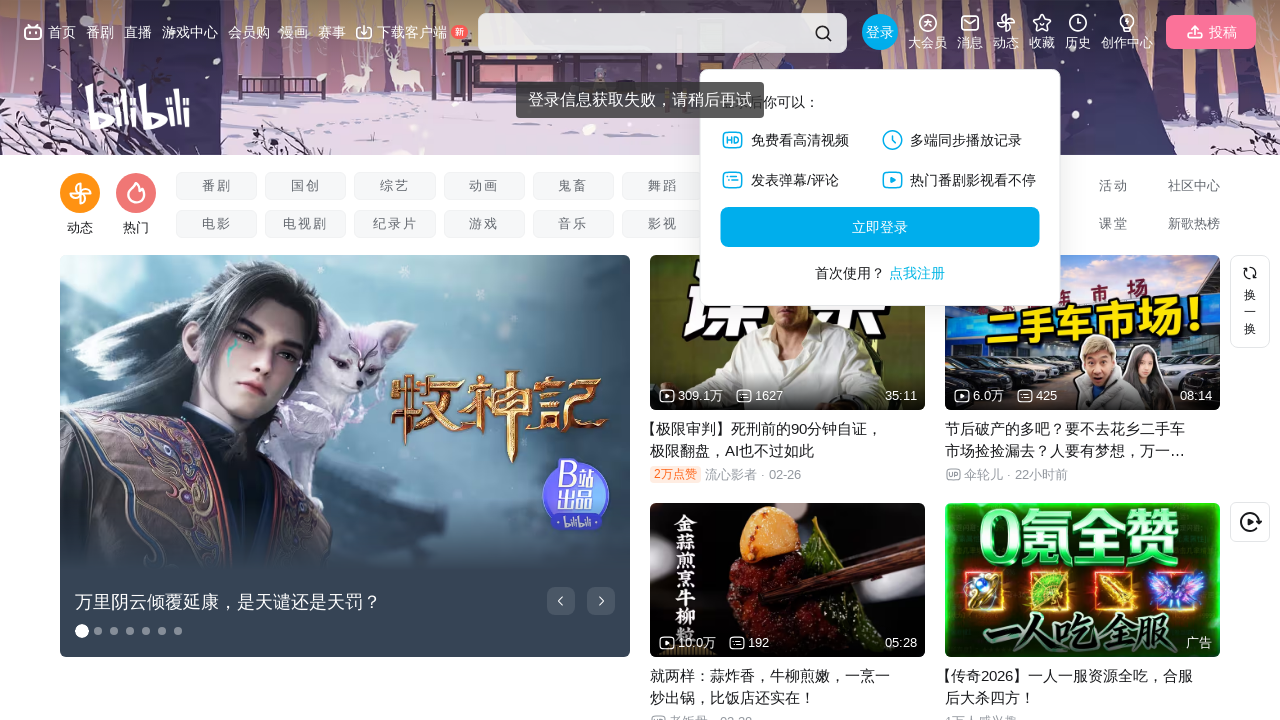

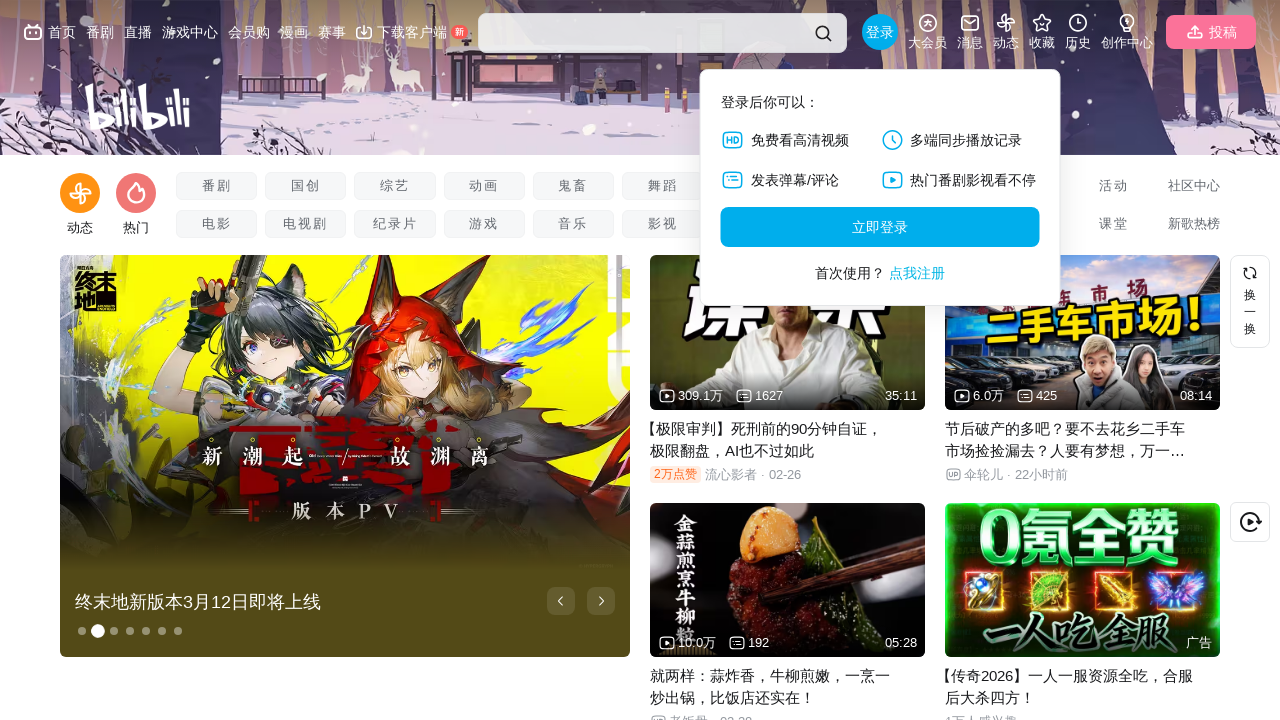